Tests opening the home page and verifying that the main promo element is displayed

Starting URL: http://intershop5.skillbox.ru/

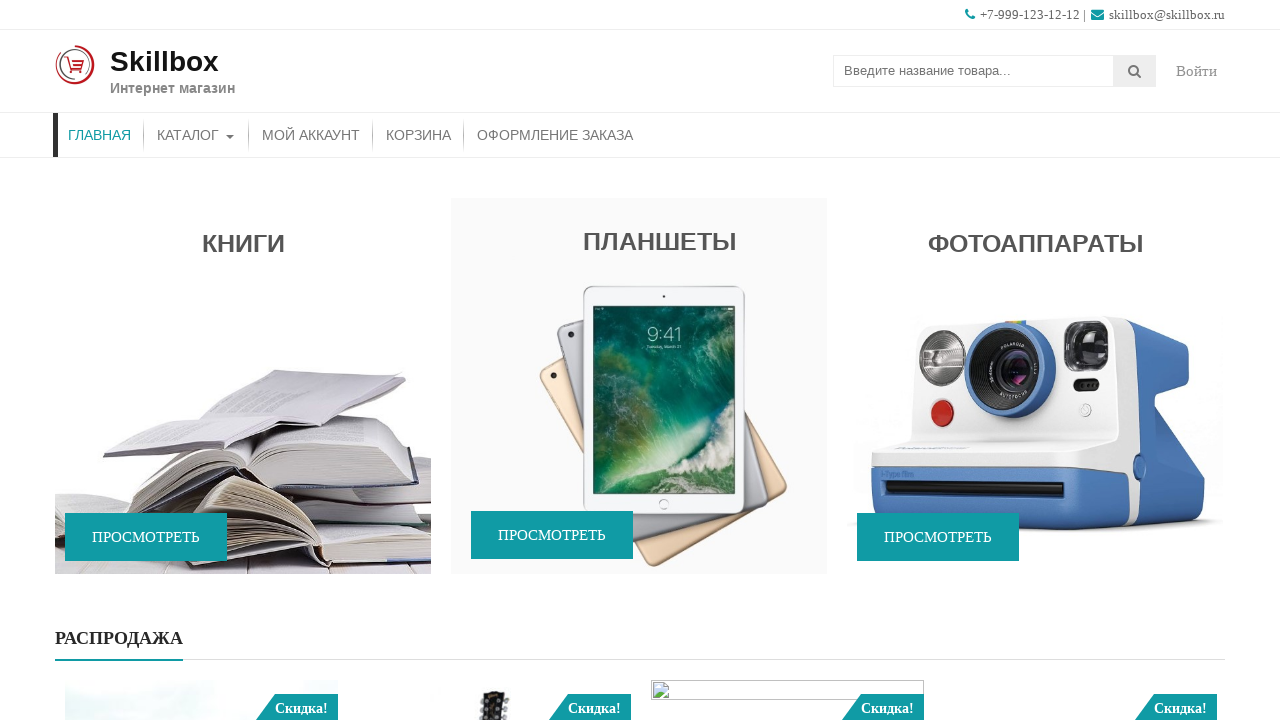

Navigated to home page at http://intershop5.skillbox.ru/
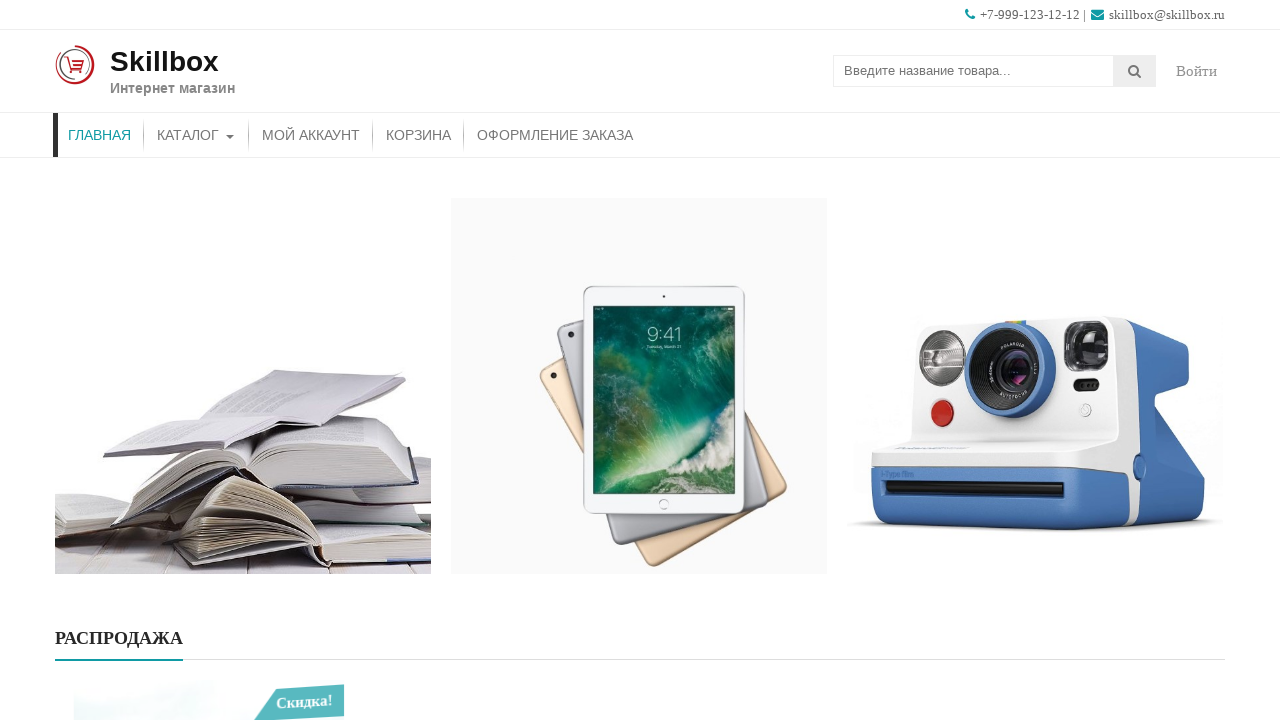

Main promo element with class 'promo-wrap1' is now displayed
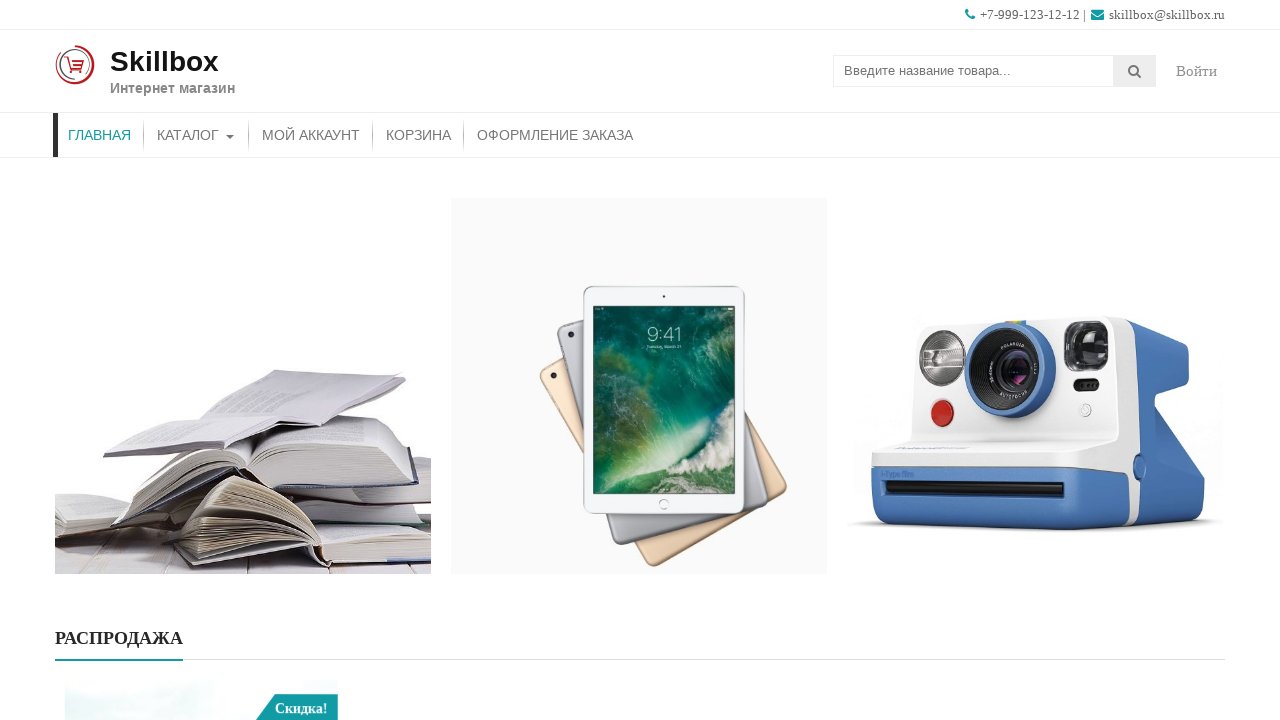

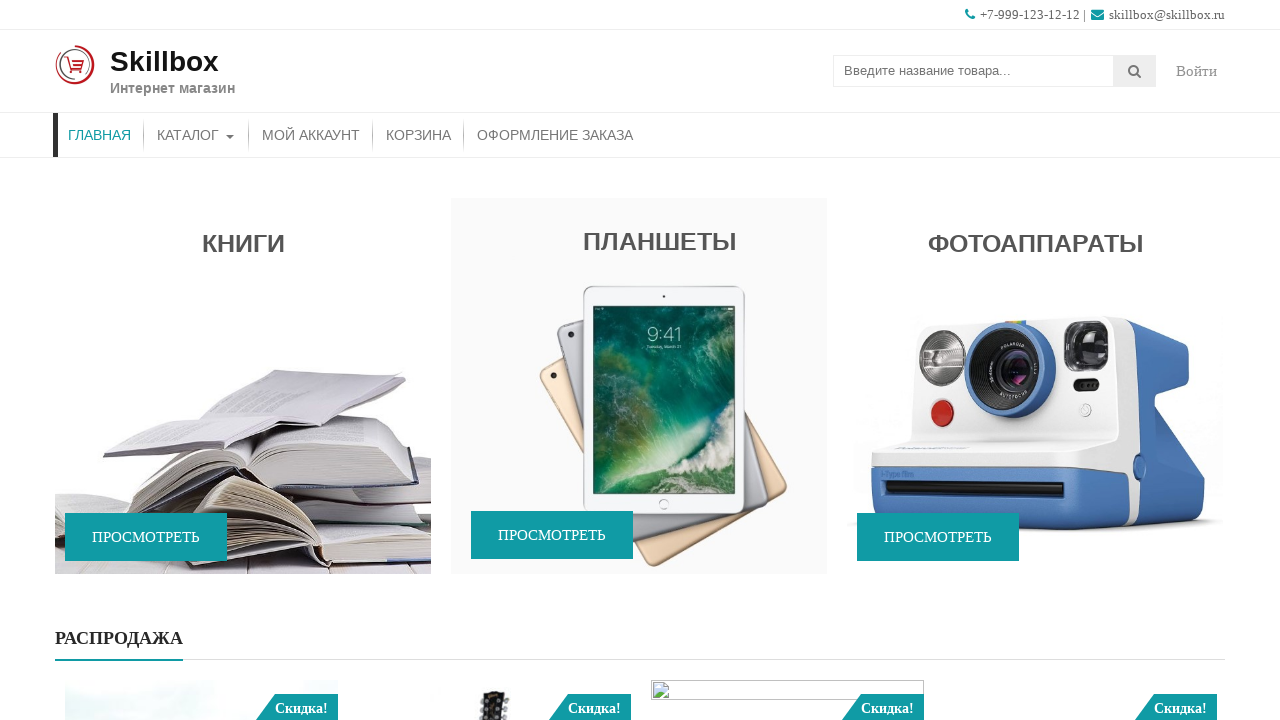